Tests various web element interactions including text input, radio button selection, visibility toggle, and reading element attributes on a practice page

Starting URL: https://syntaxprojects.com/selenium_commands_selector.php

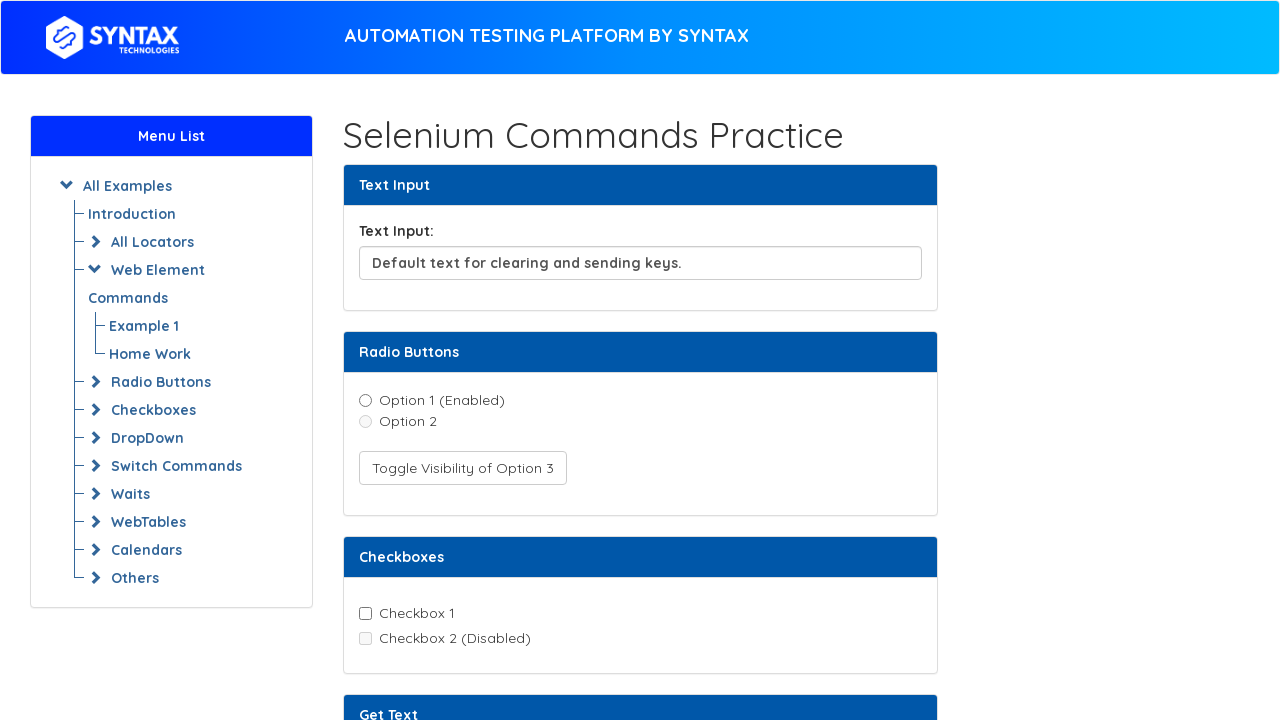

Cleared the text input field on xpath=//input[@id='textInput']
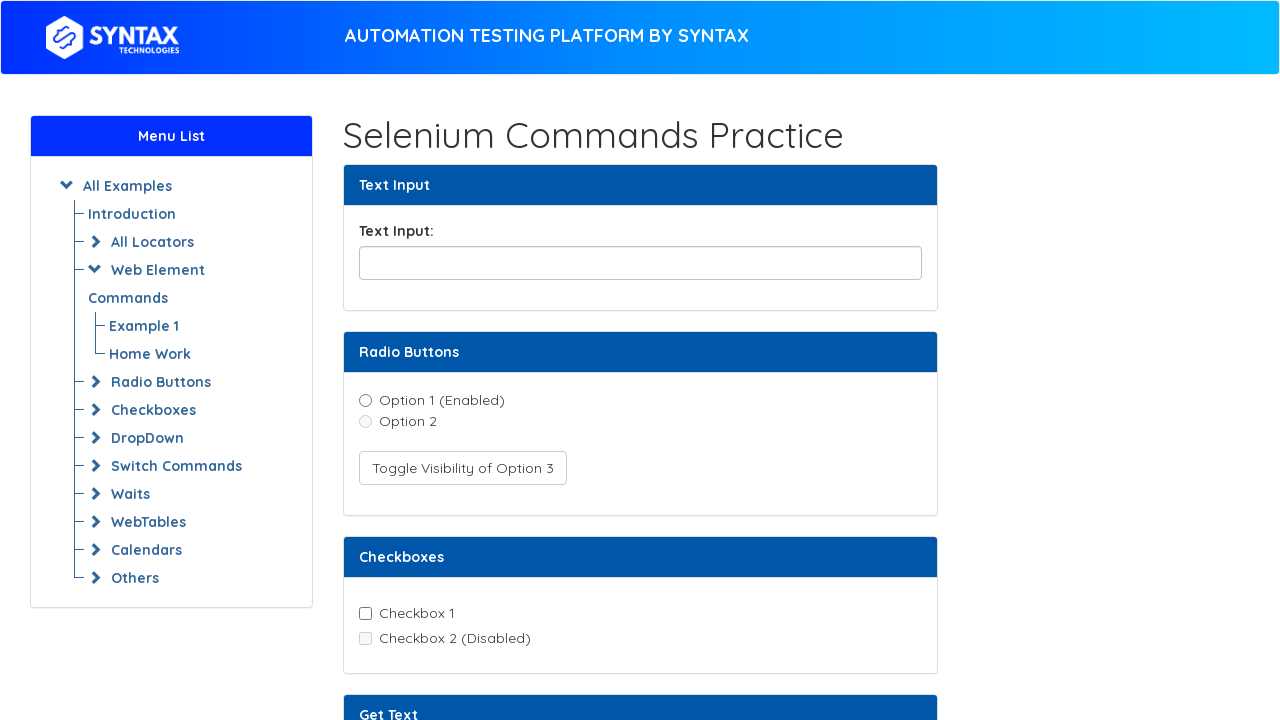

Filled text input field with 'hello world' on //input[@id='textInput']
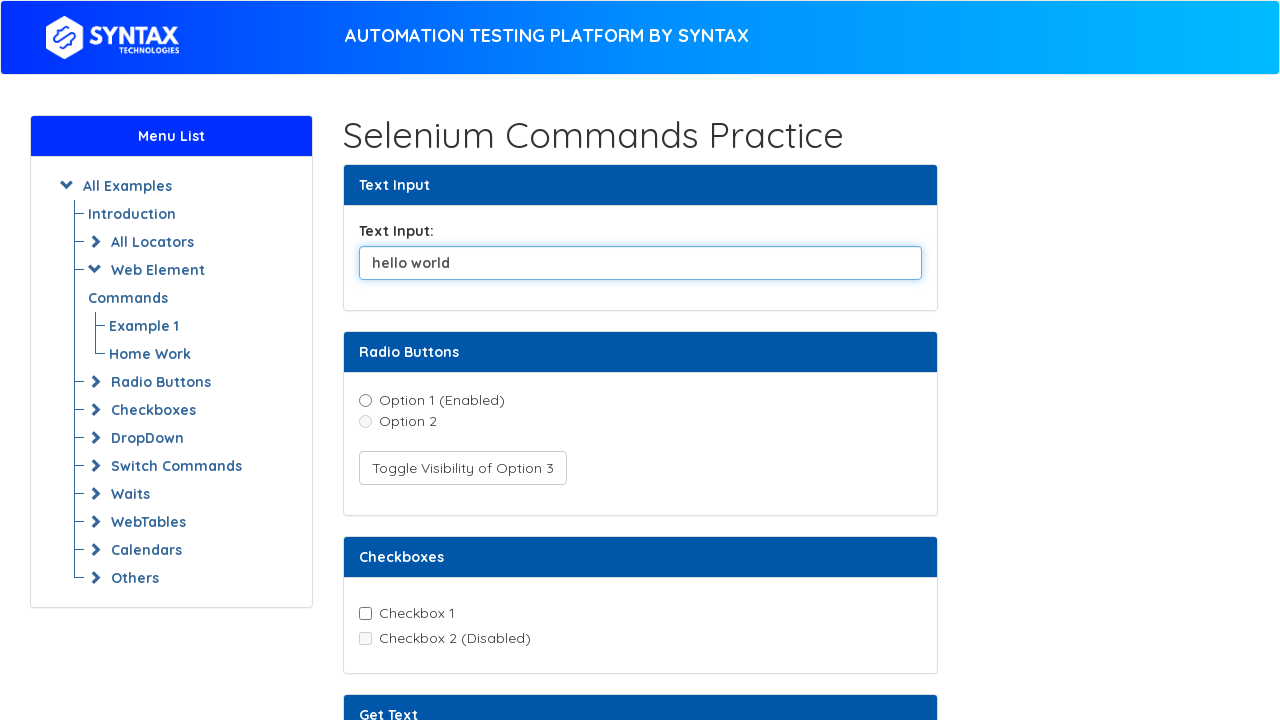

Selected radio button option1 at (365, 400) on xpath=//input[@value='option1']
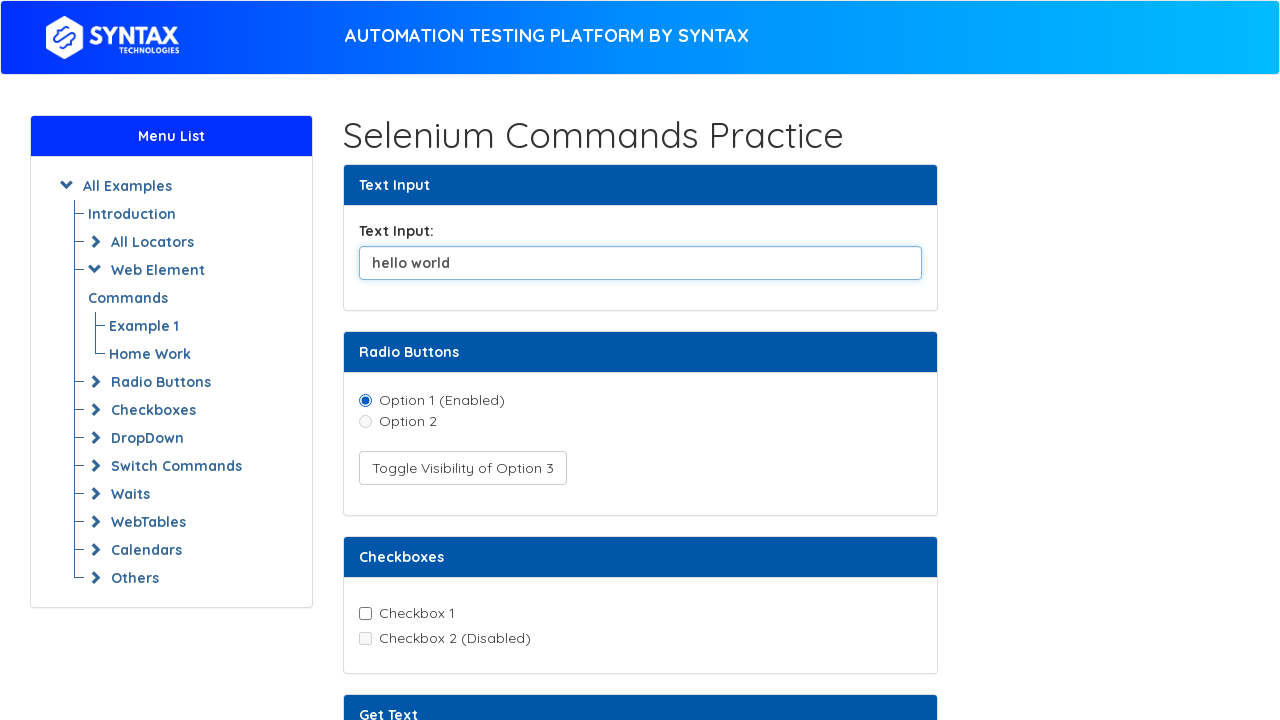

Clicked toggle visibility button to show option 3 at (462, 468) on xpath=//button[text()='Toggle Visibility of Option 3']
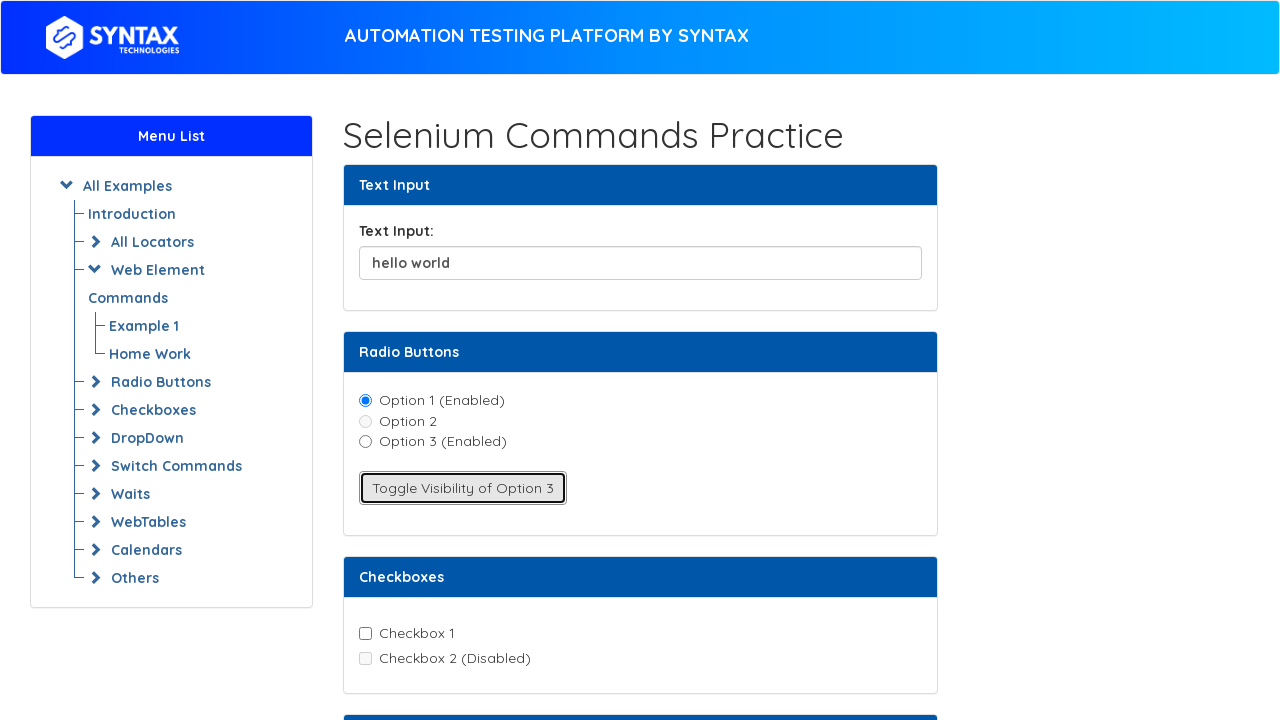

Verified text element is present
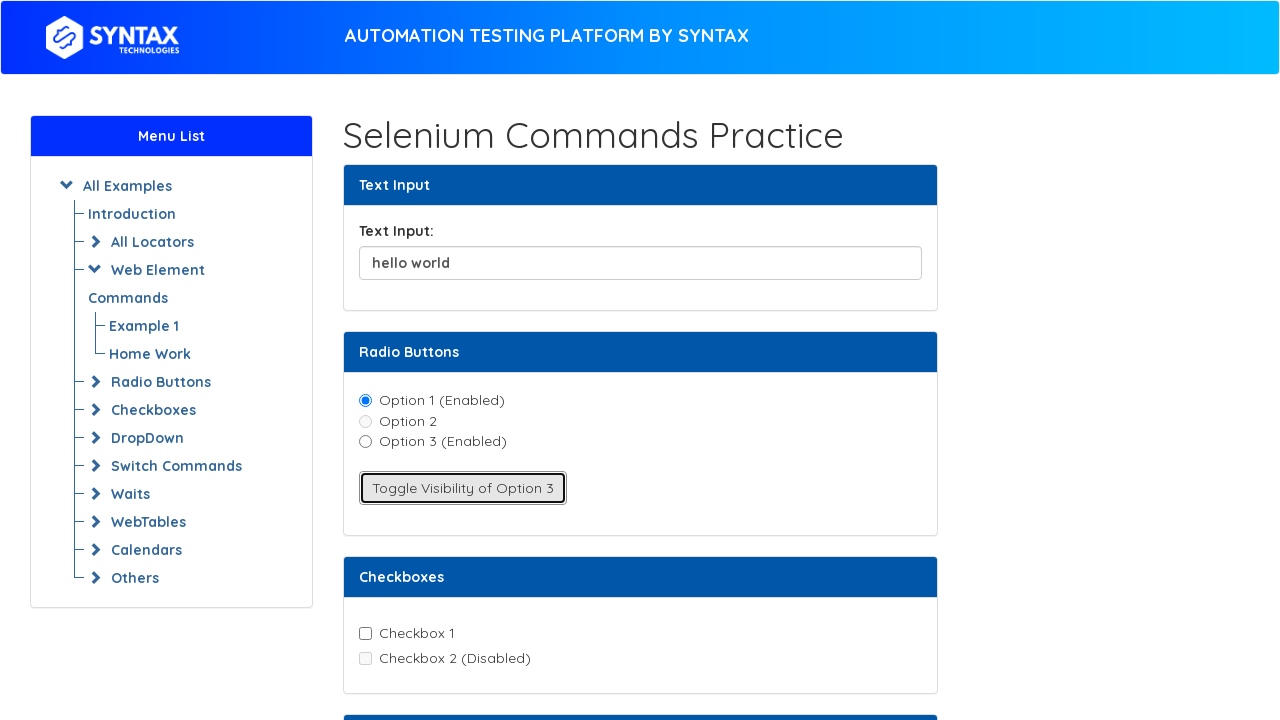

Verified attribute element is present
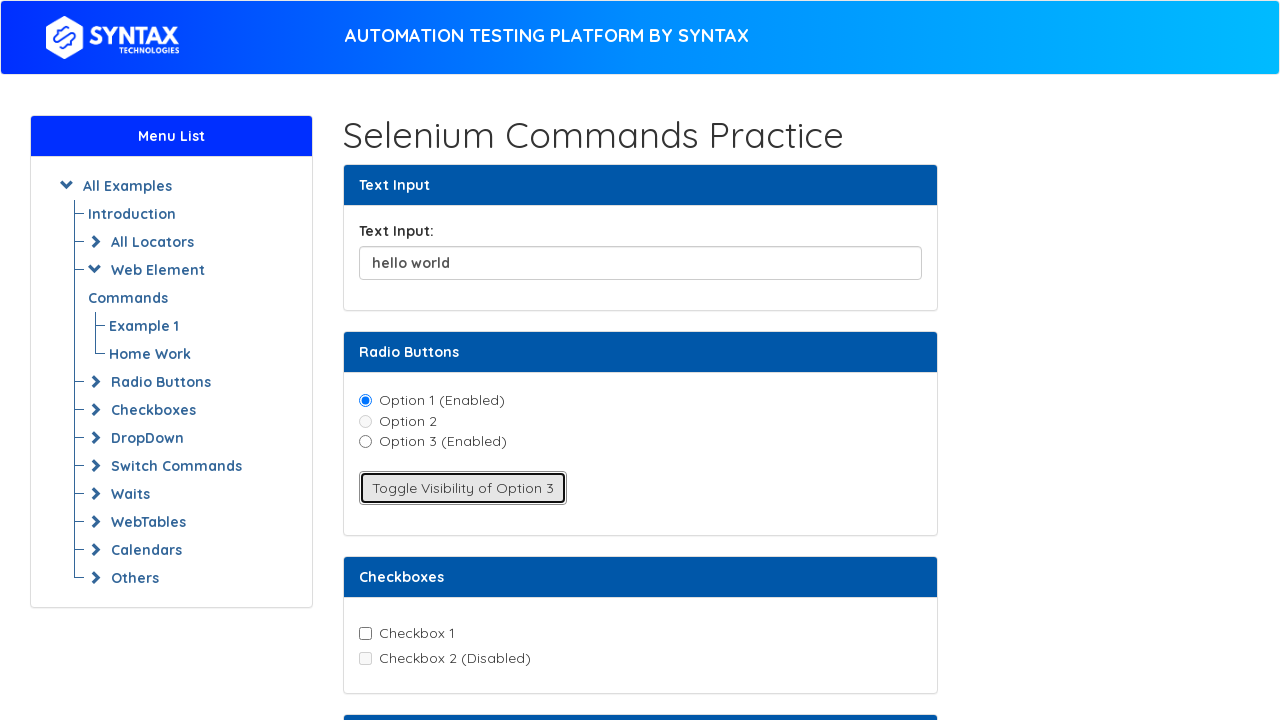

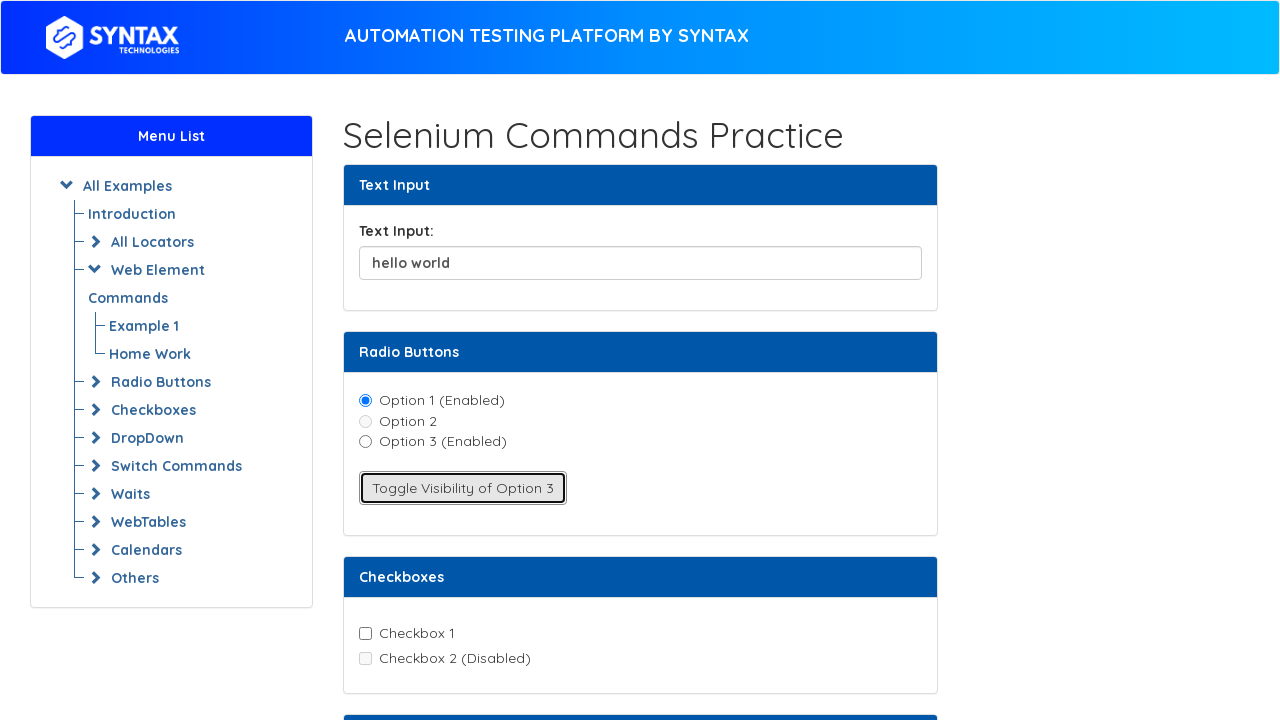